Tests A/B test opt-out by visiting the split test page, adding an opt-out cookie, refreshing, and verifying the page shows "No A/B Test" heading.

Starting URL: http://the-internet.herokuapp.com/abtest

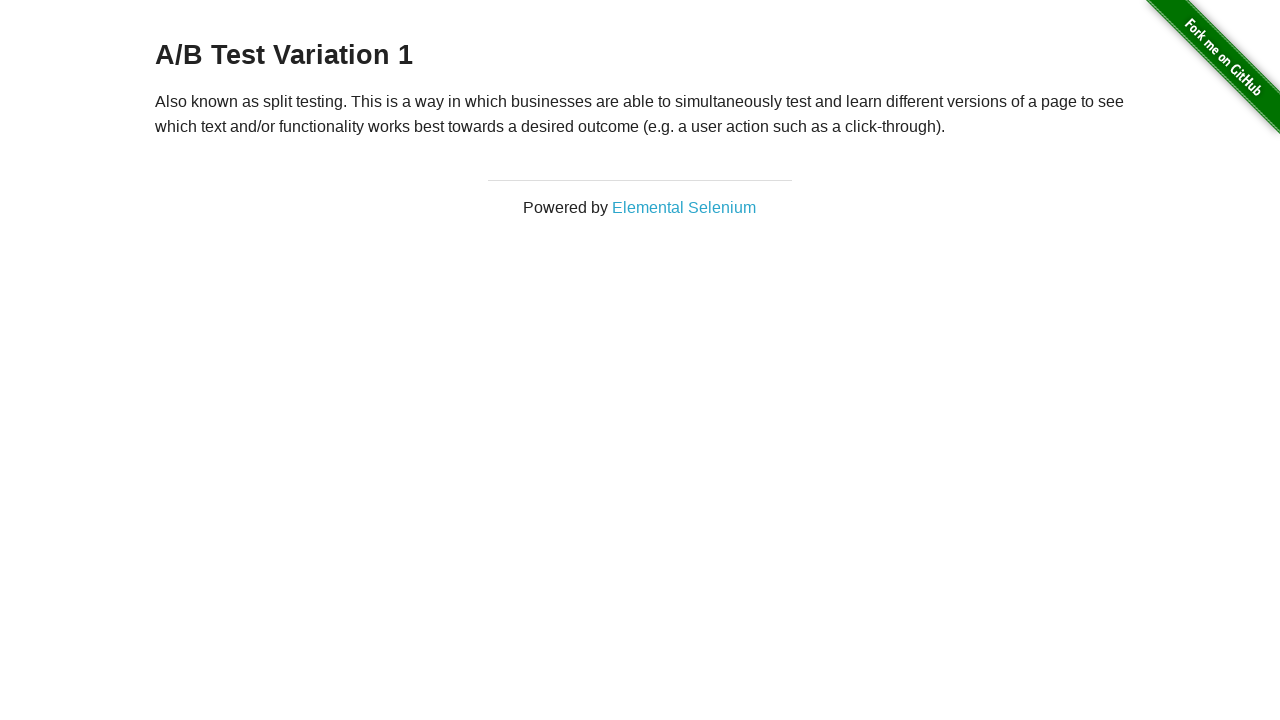

Navigated to A/B test page
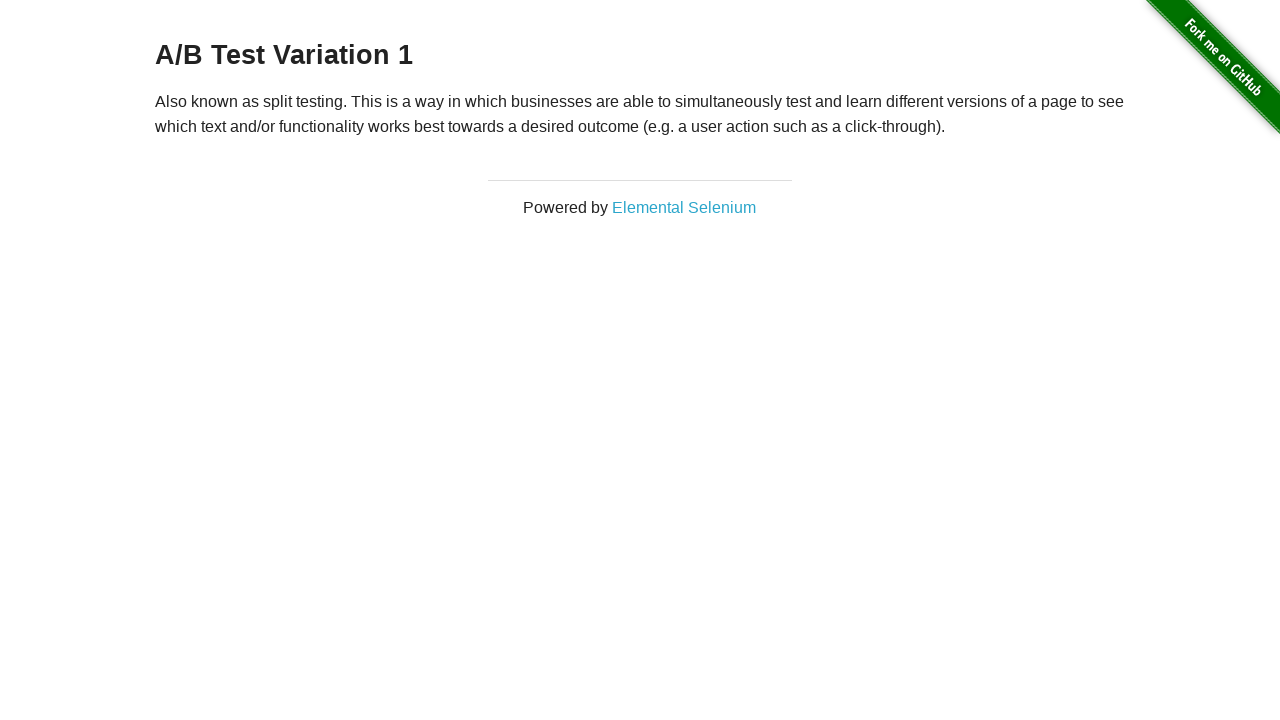

Located h3 heading element
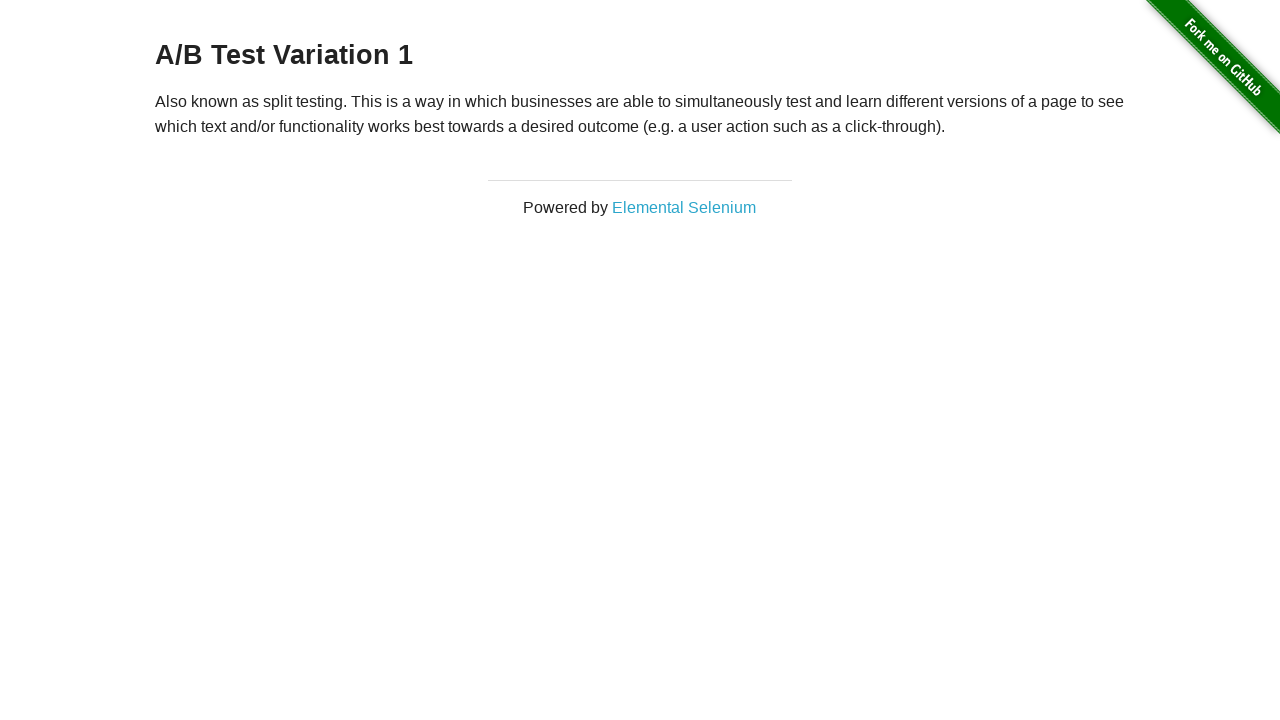

Retrieved heading text: 'A/B Test Variation 1'
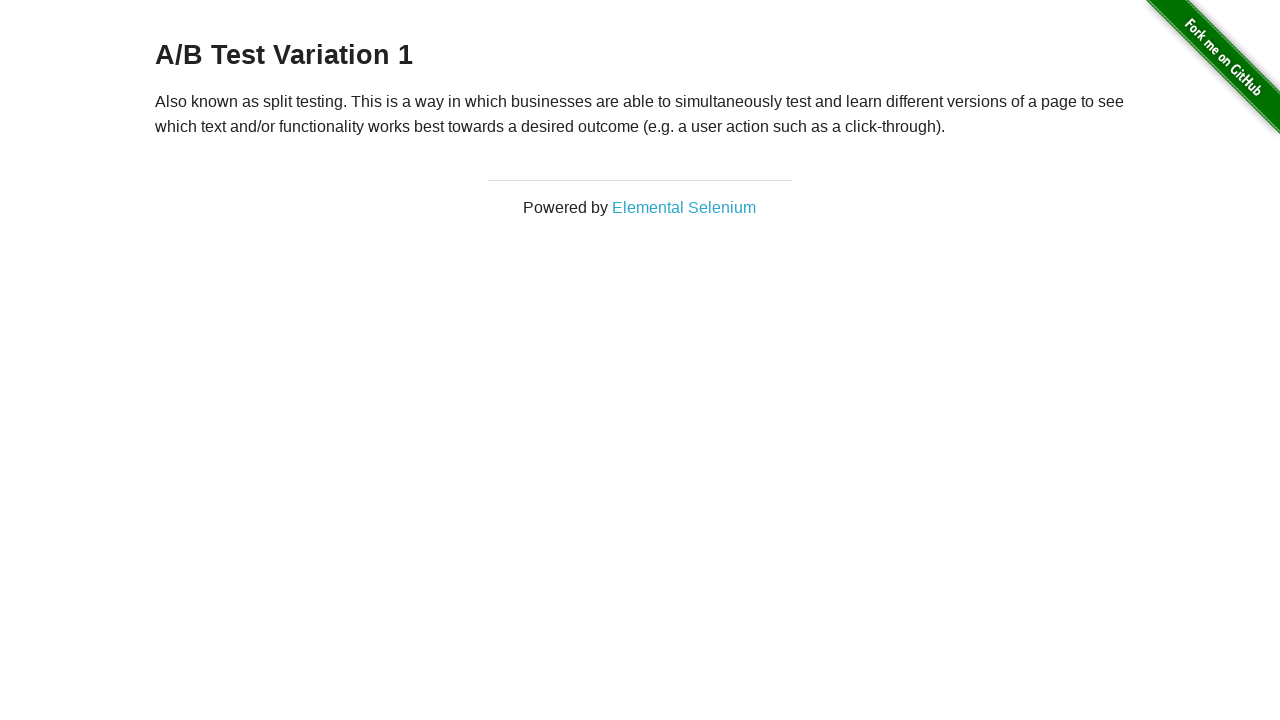

Added optimizelyOptOut cookie to context
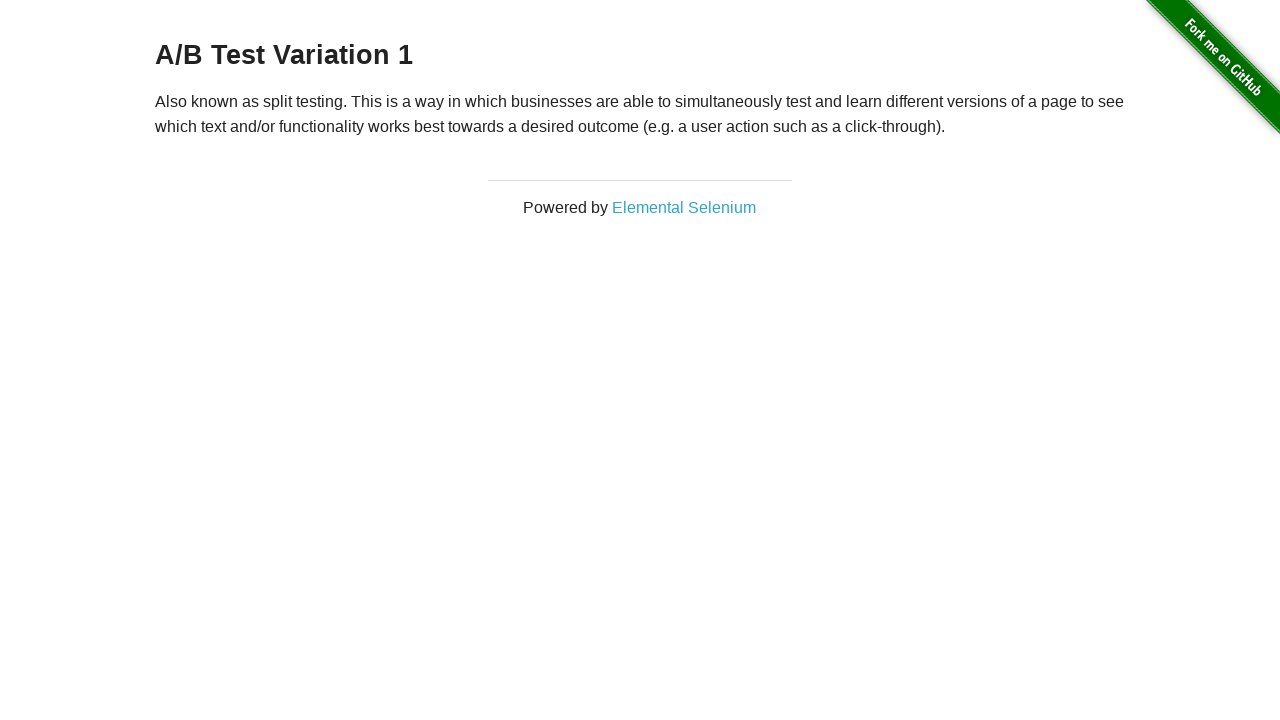

Reloaded page after adding opt-out cookie
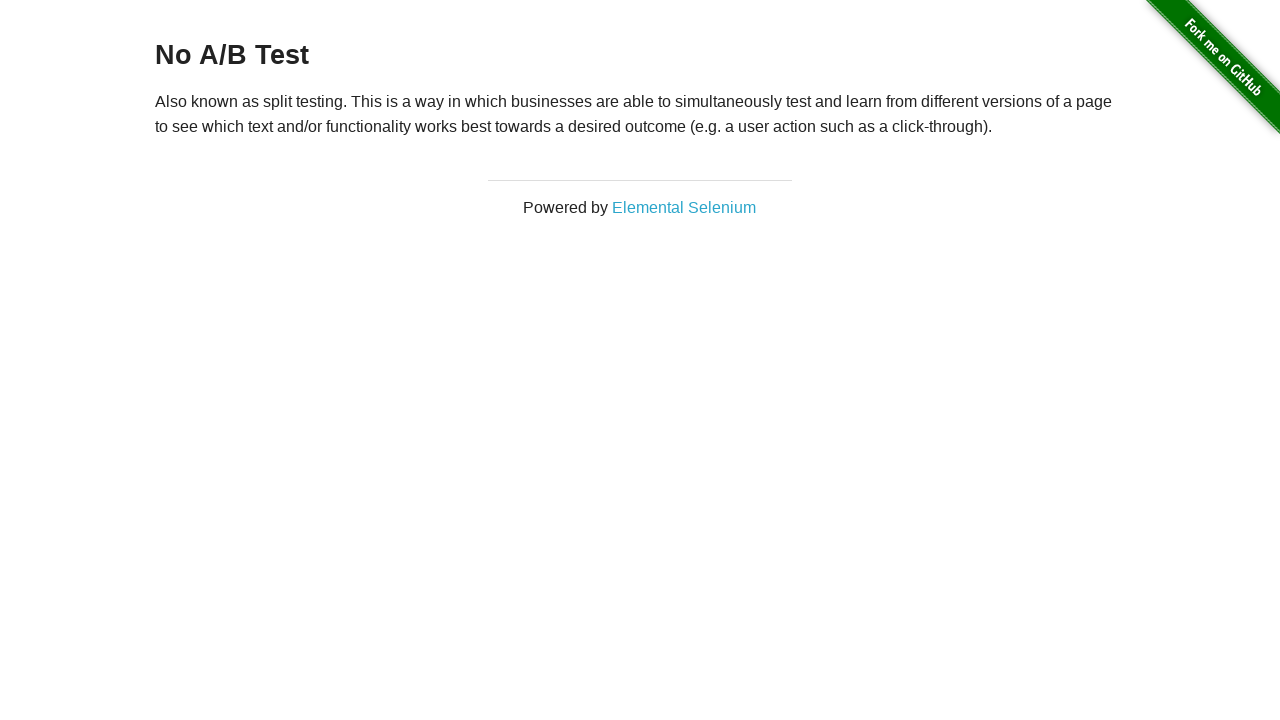

Retrieved heading text after reload: 'No A/B Test'
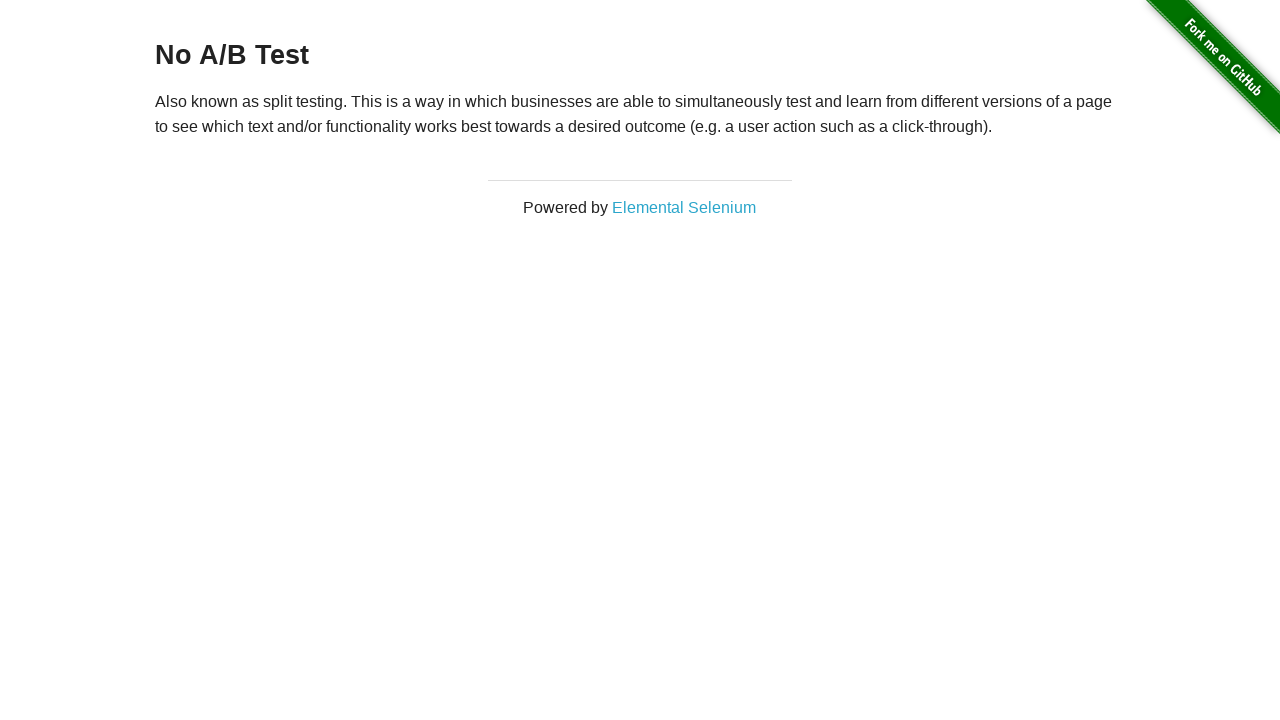

Verified heading displays 'No A/B Test' - opt-out successful
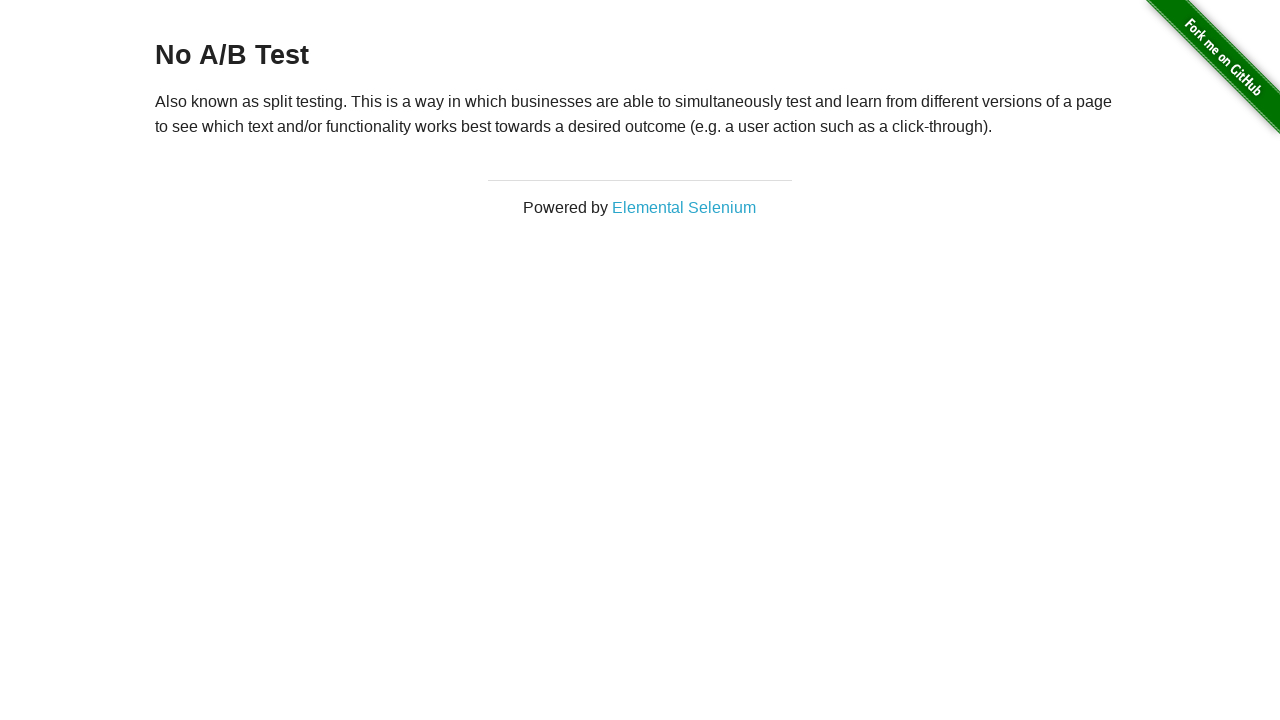

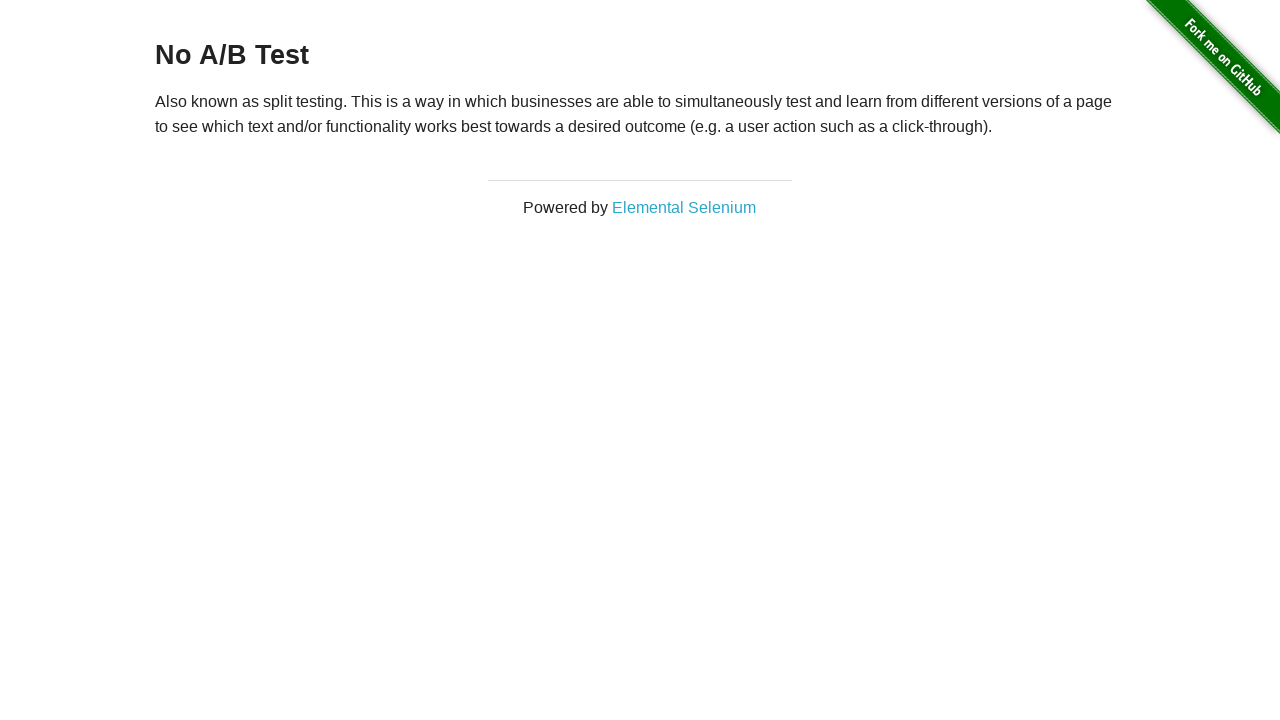